Tests keyboard actions by typing text in uppercase into a textarea, selecting all text, copying it, and pasting it into another textarea field

Starting URL: https://omayo.blogspot.com/

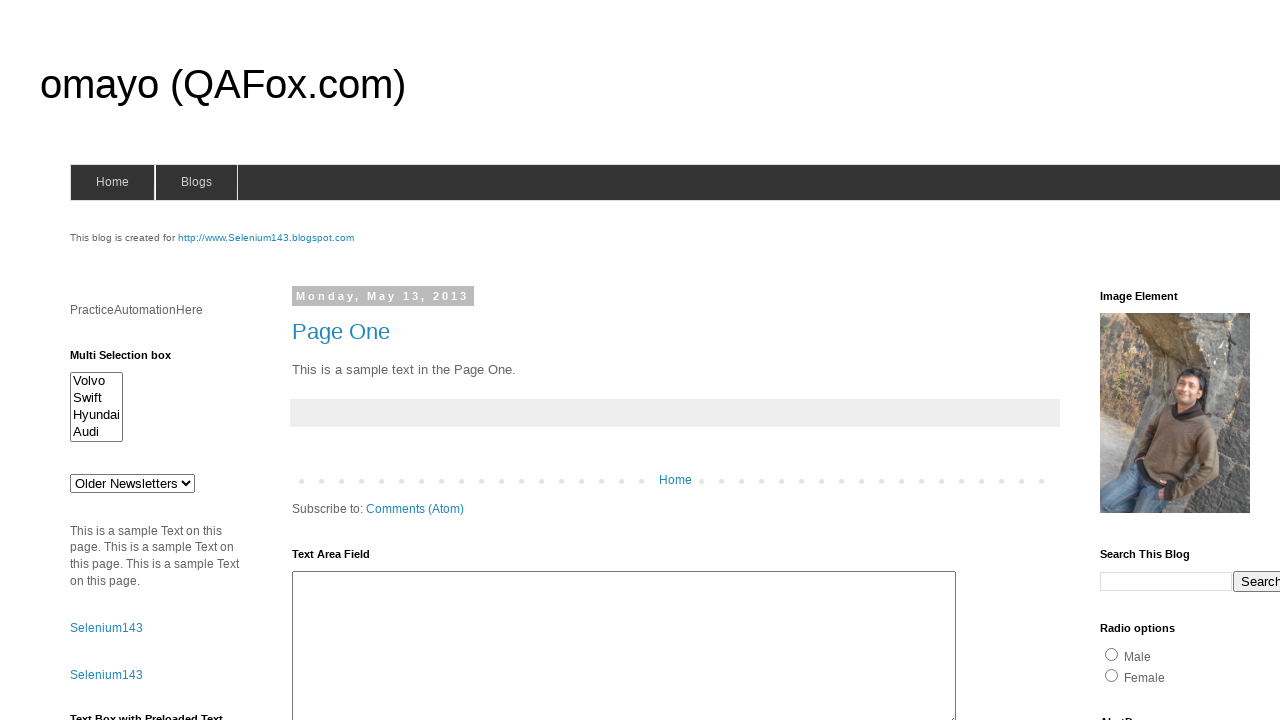

Scrolled down 300px to make textareas visible
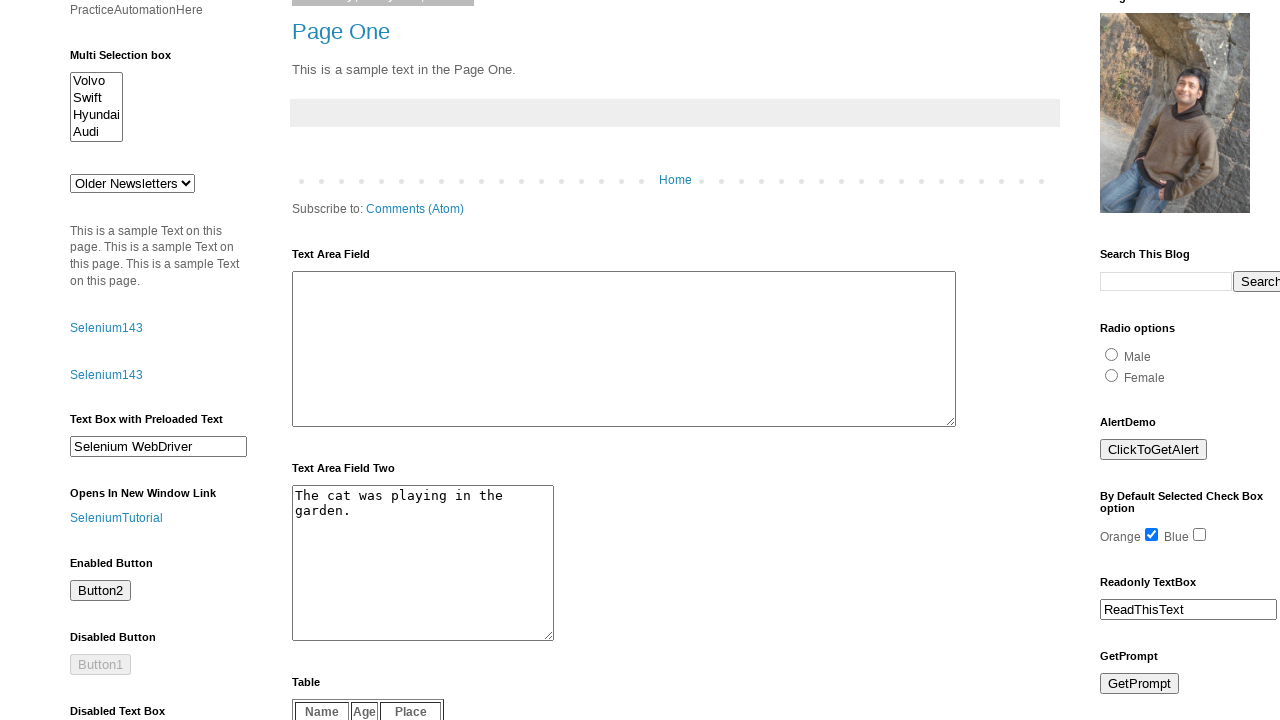

Located first textarea with id 'ta1'
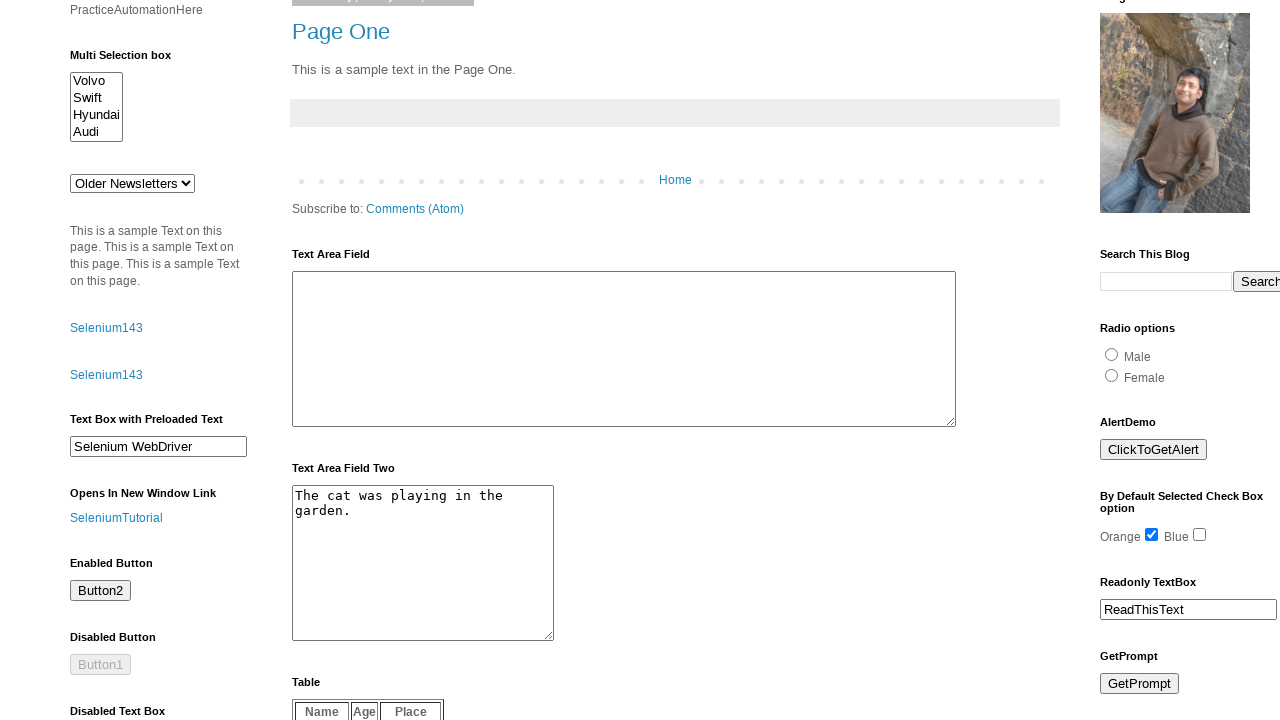

Located second textarea in HTML11 div
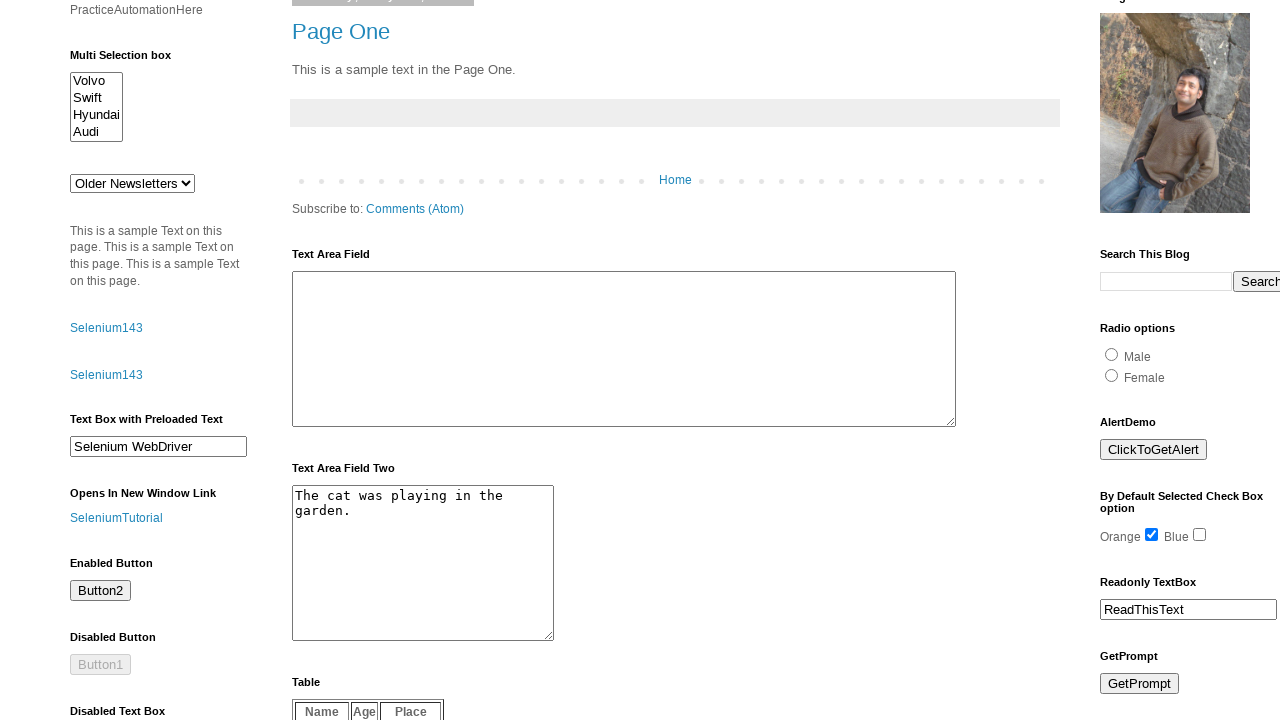

Pressed Shift+A in first textarea on #ta1
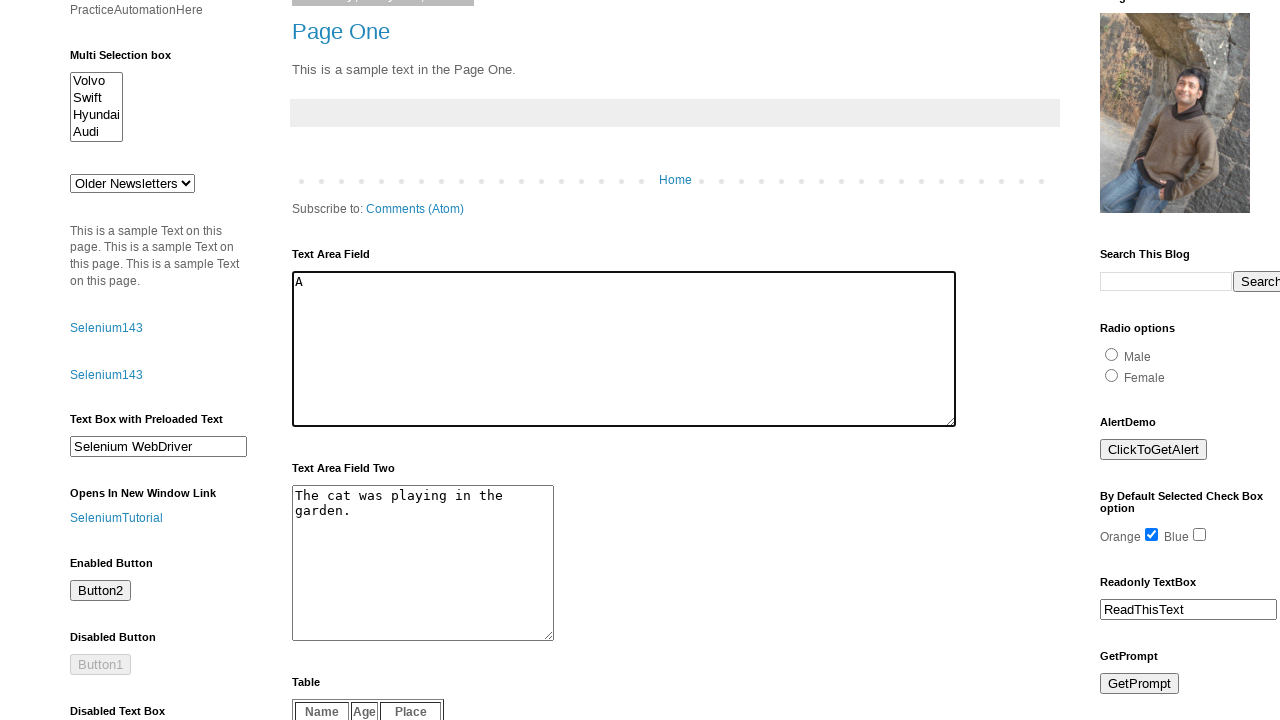

Pressed Shift+B in first textarea on #ta1
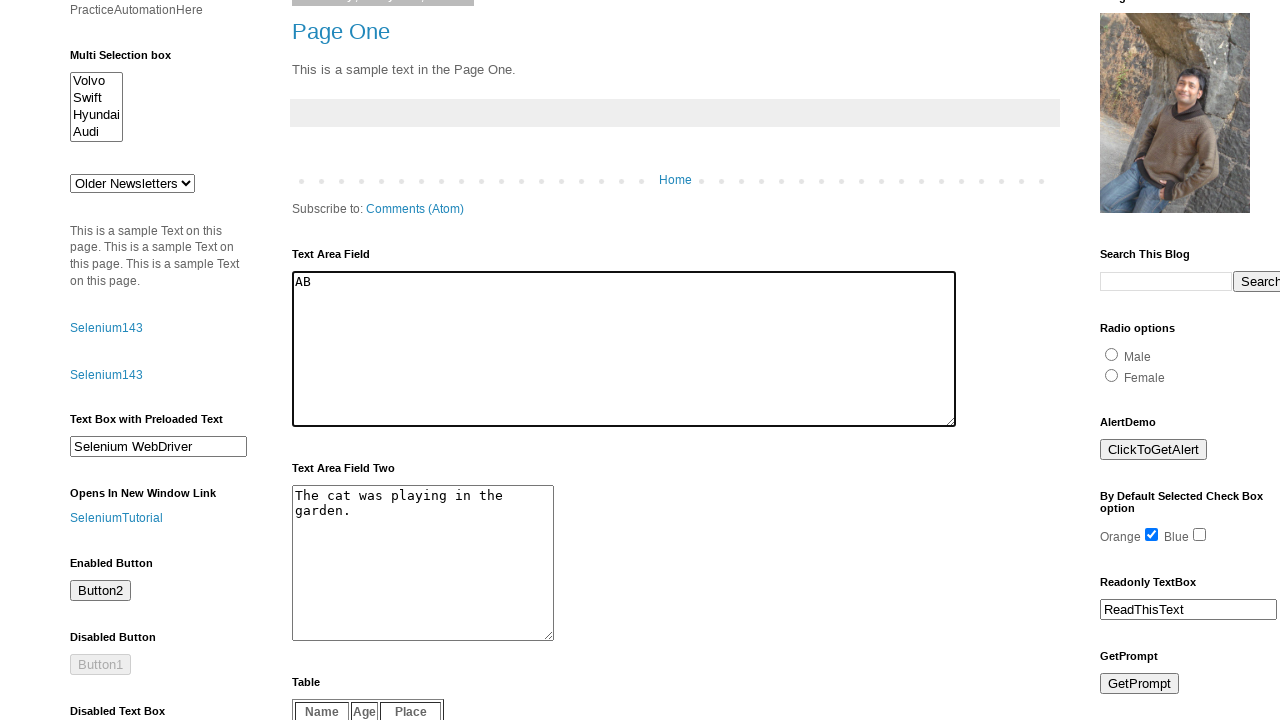

Pressed Shift+C in first textarea on #ta1
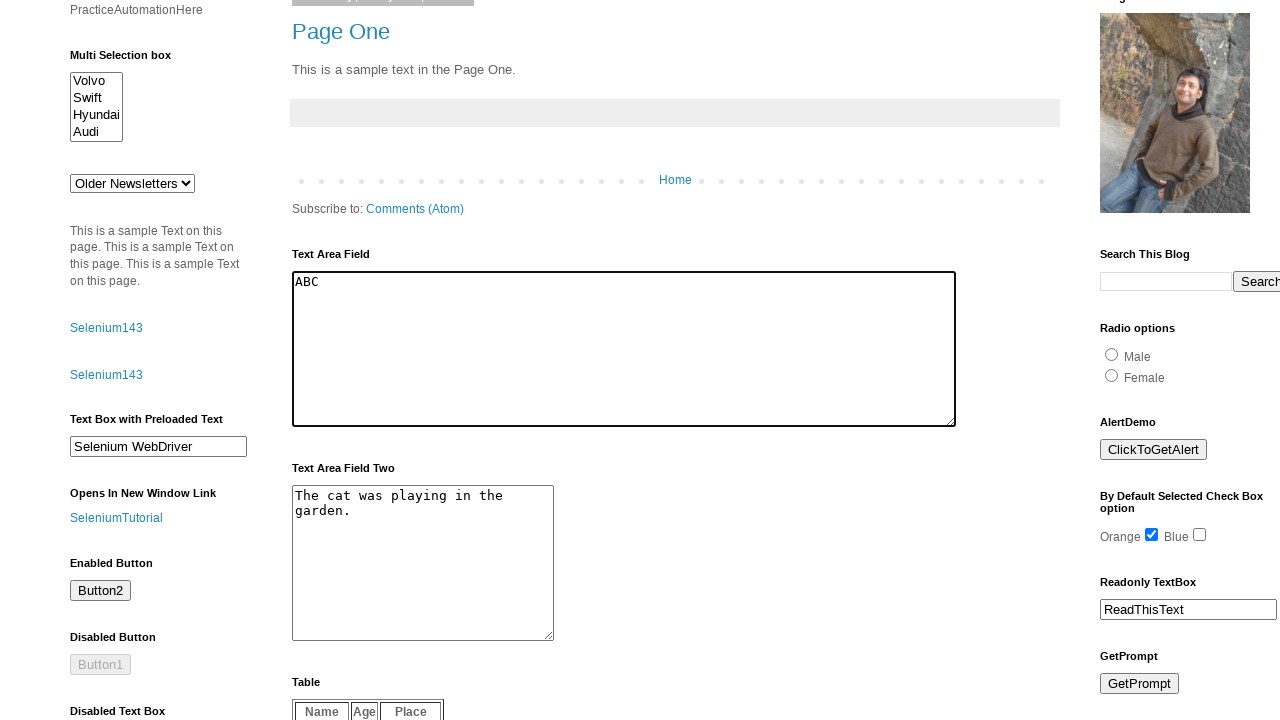

Pressed Shift+D in first textarea on #ta1
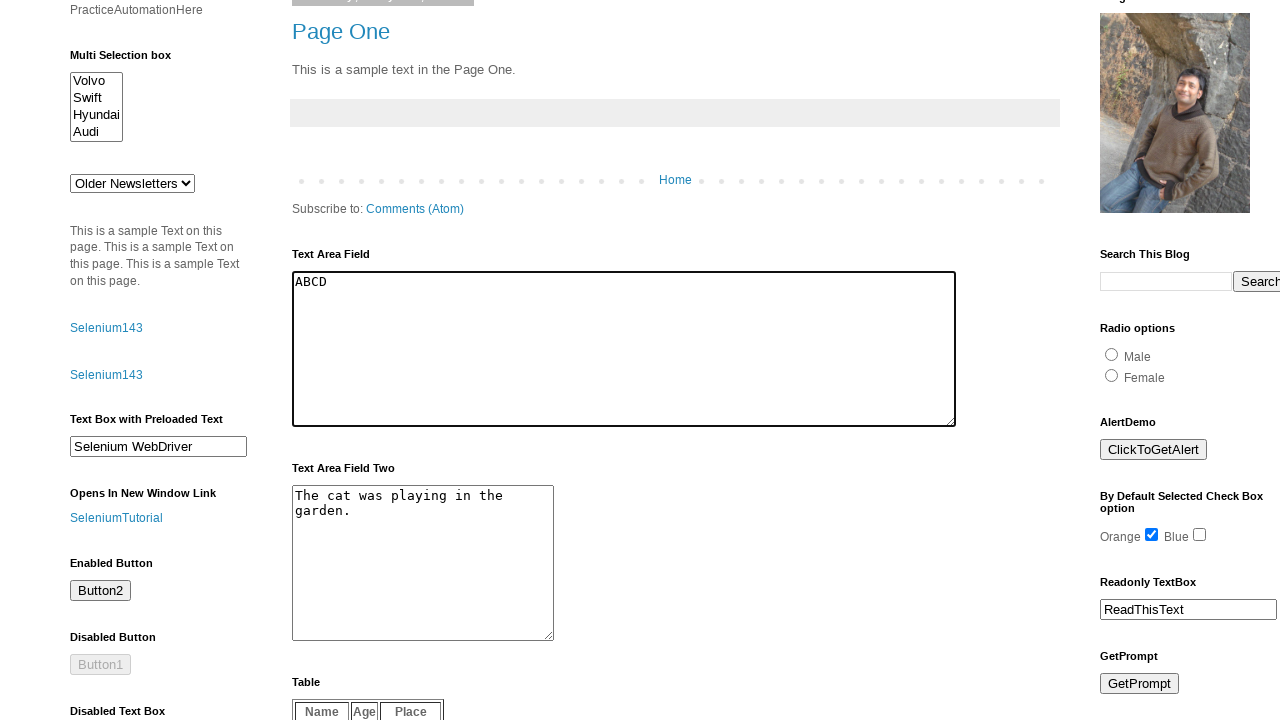

Pressed Shift+E in first textarea on #ta1
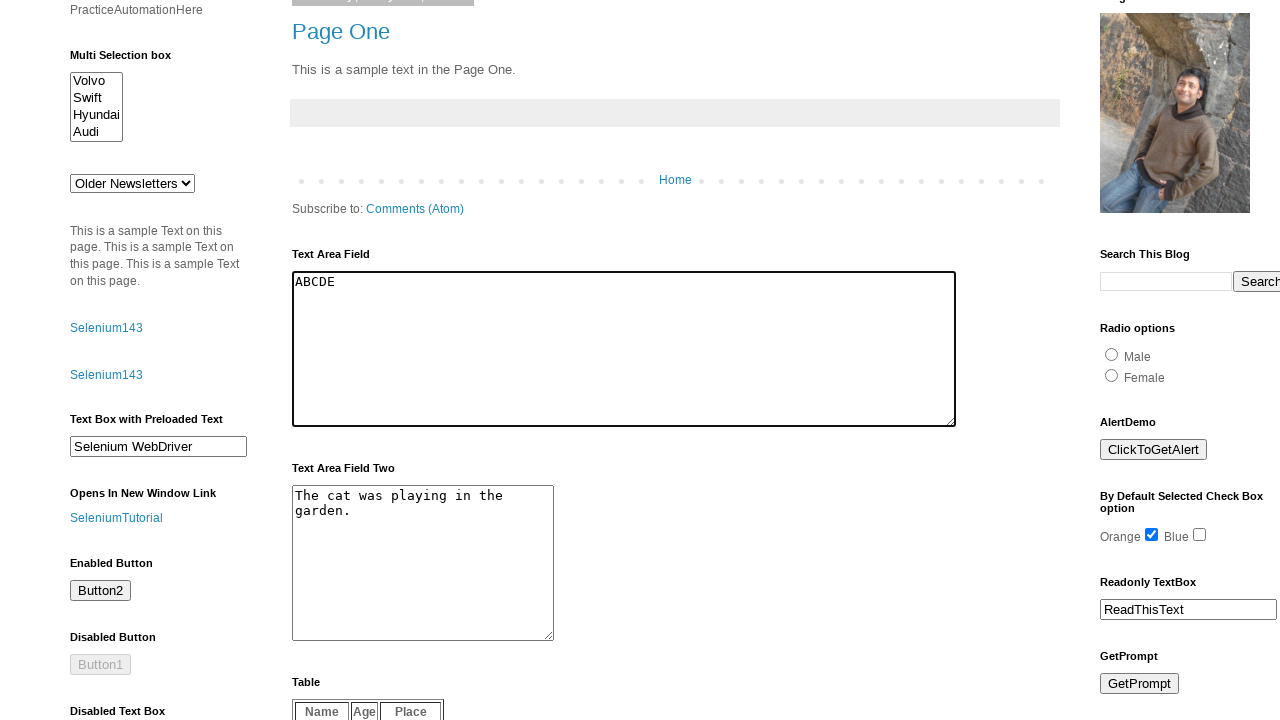

Pressed Shift+F in first textarea on #ta1
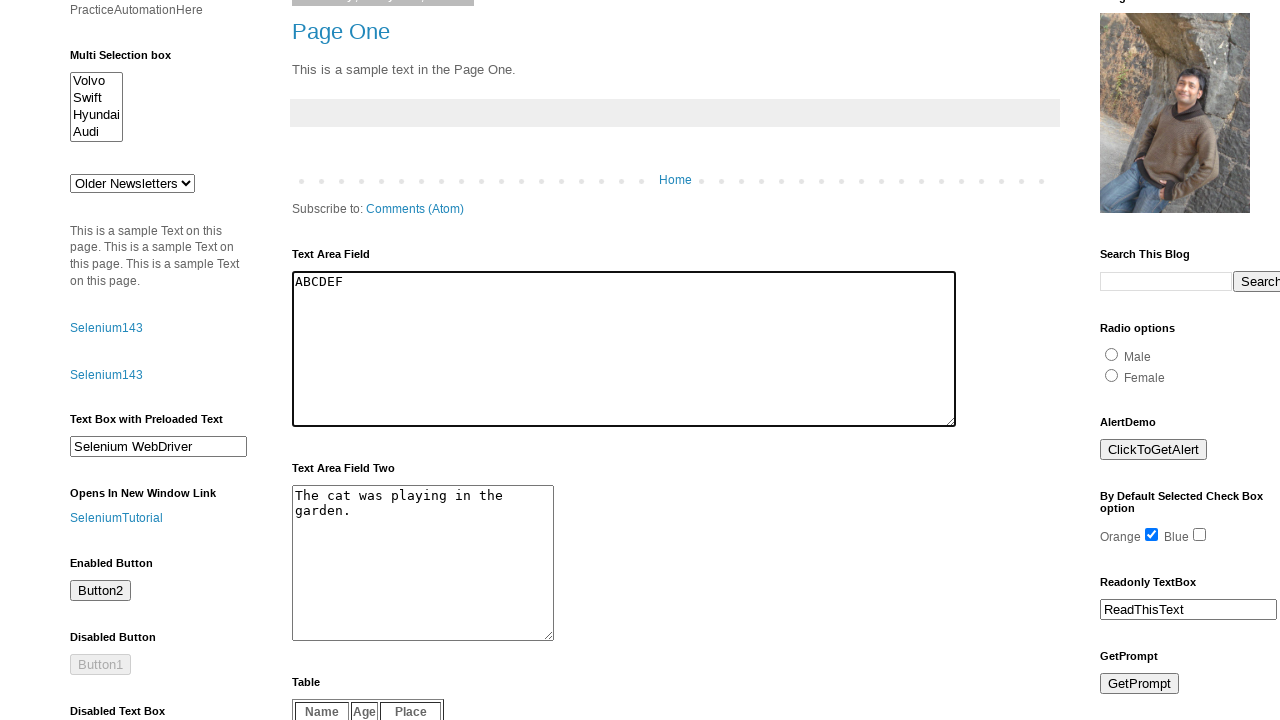

Pressed Shift+G in first textarea on #ta1
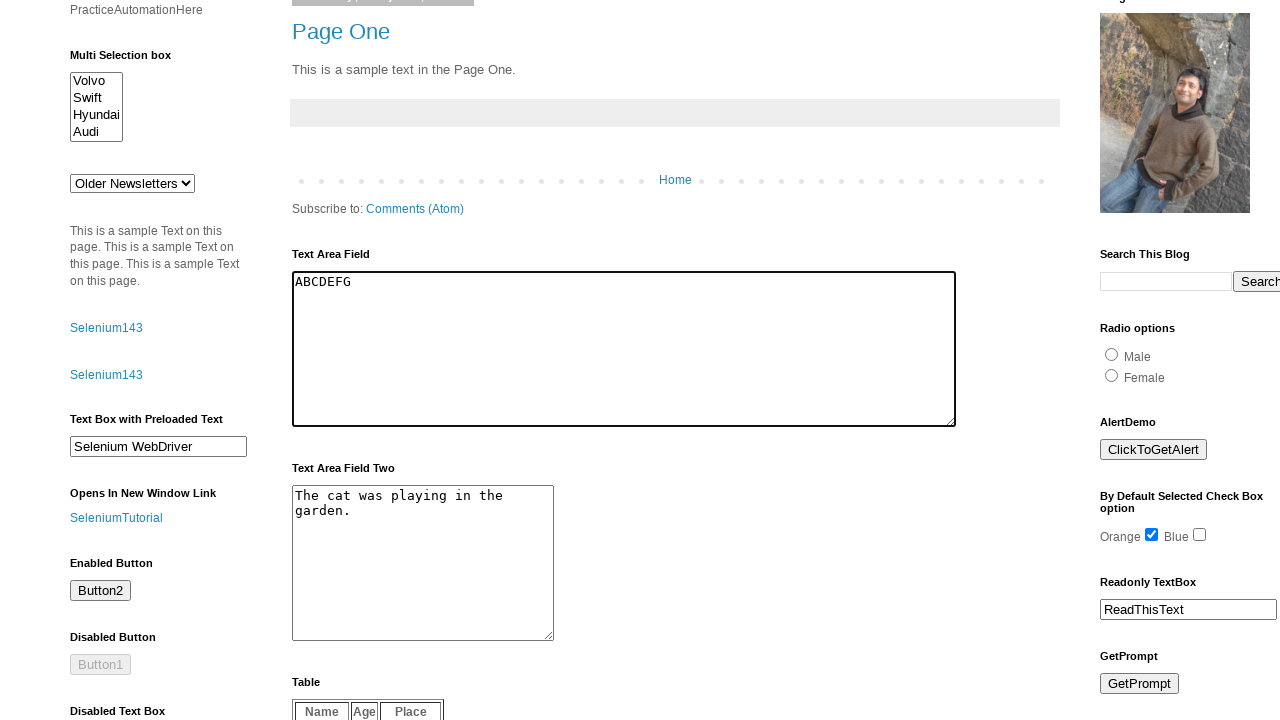

Pressed Shift+H in first textarea on #ta1
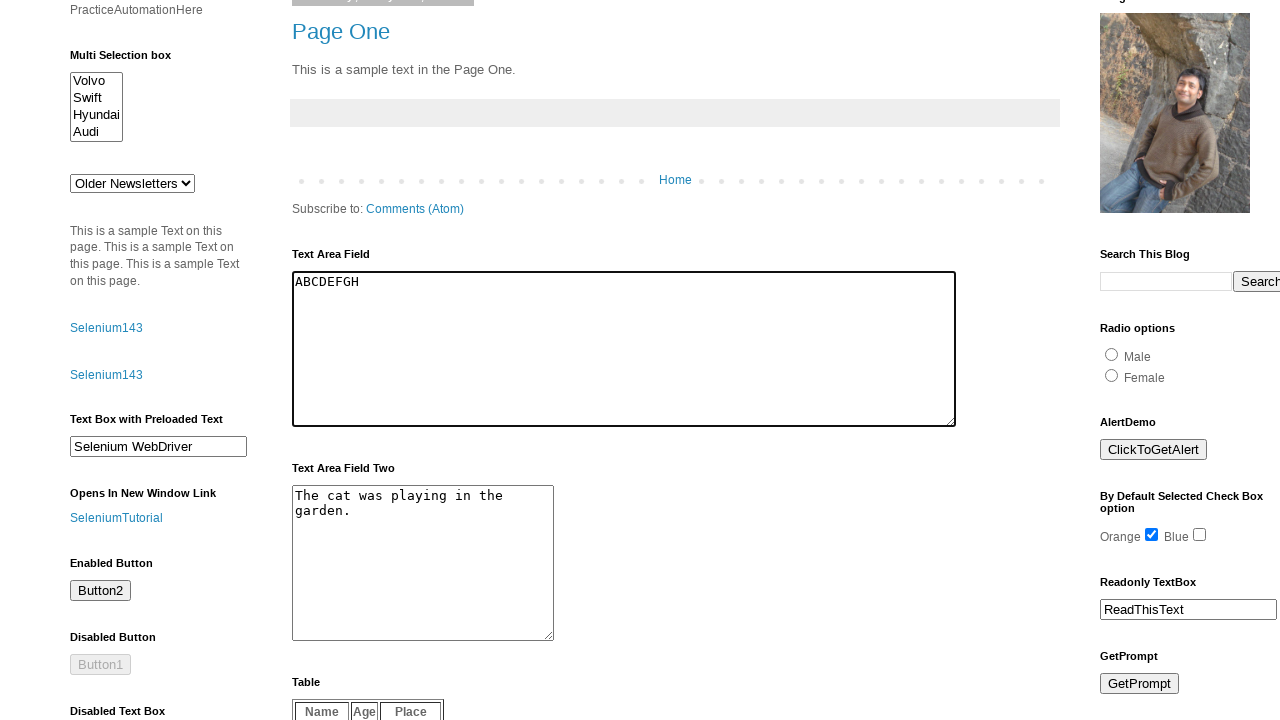

Pressed Shift+I in first textarea on #ta1
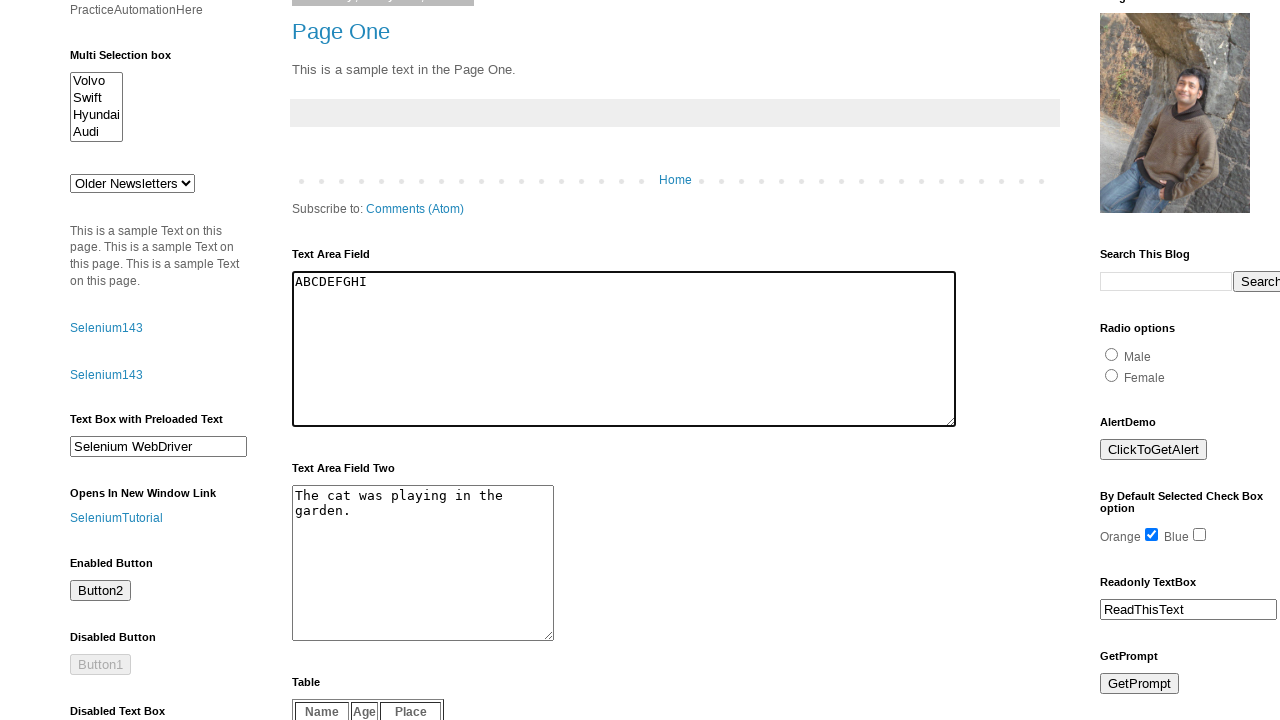

Pressed Shift+J in first textarea on #ta1
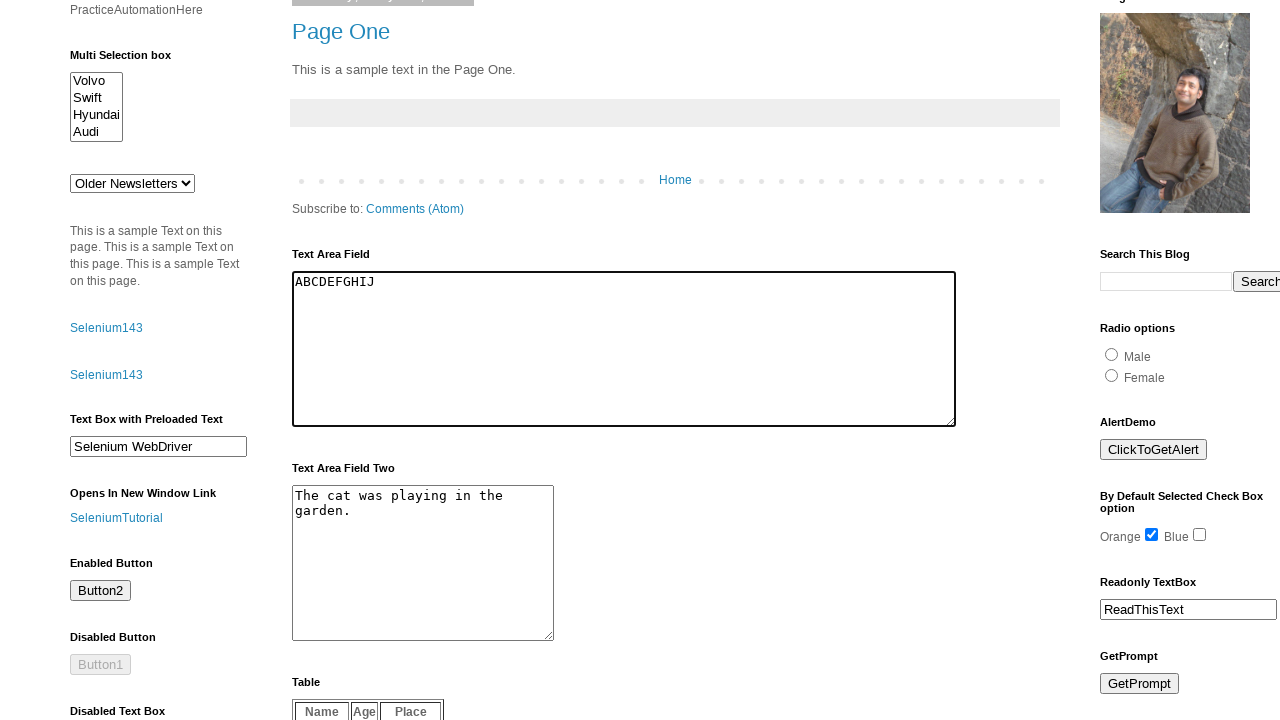

Pressed Shift+K in first textarea on #ta1
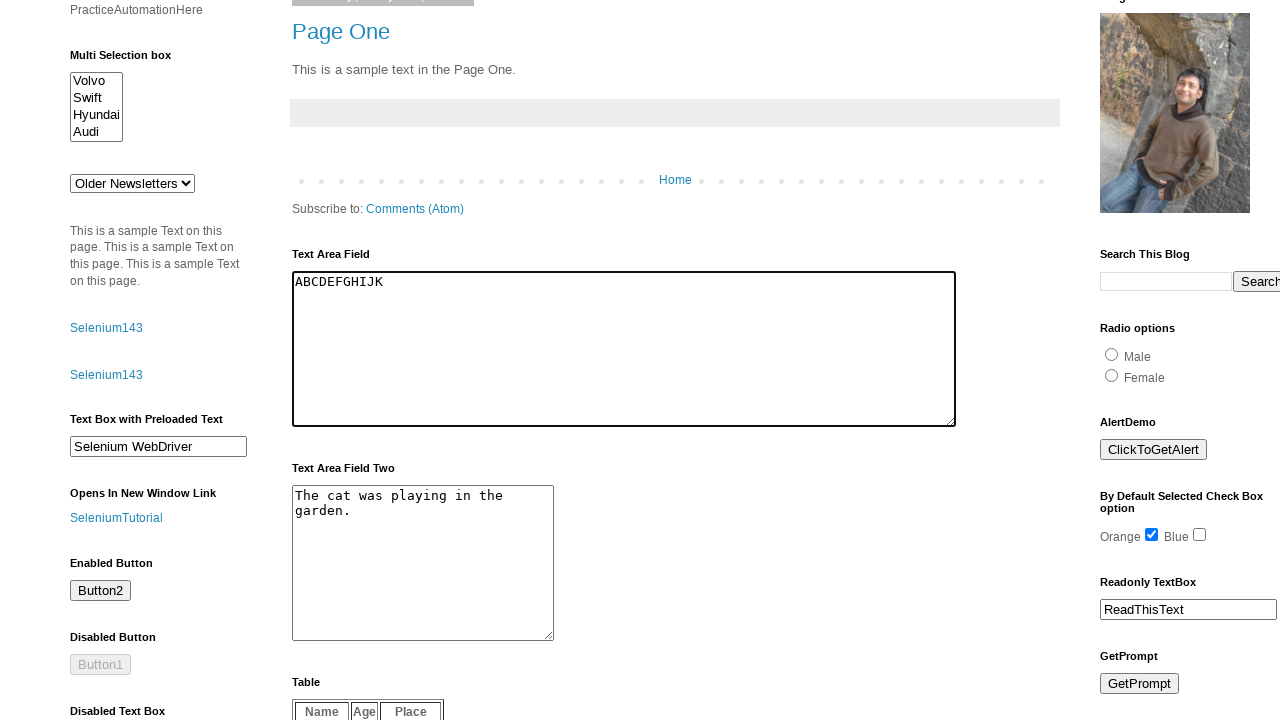

Pressed Shift+L in first textarea on #ta1
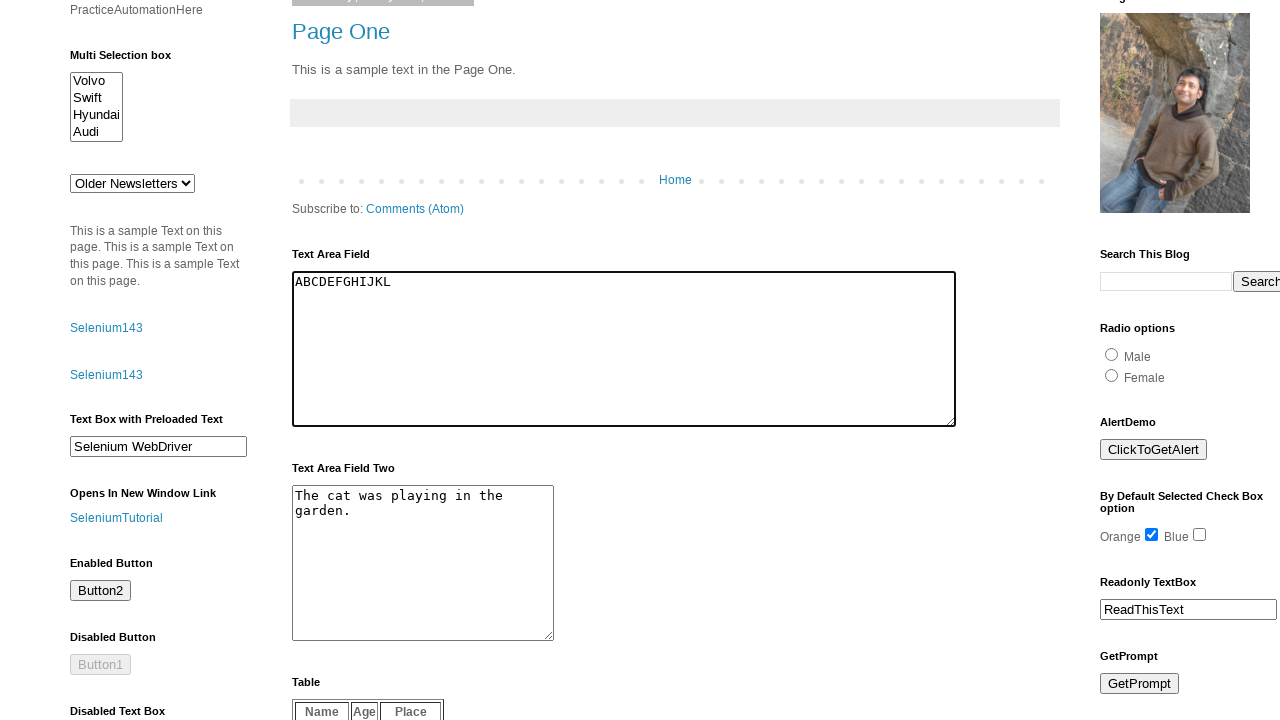

Pressed Shift+M in first textarea on #ta1
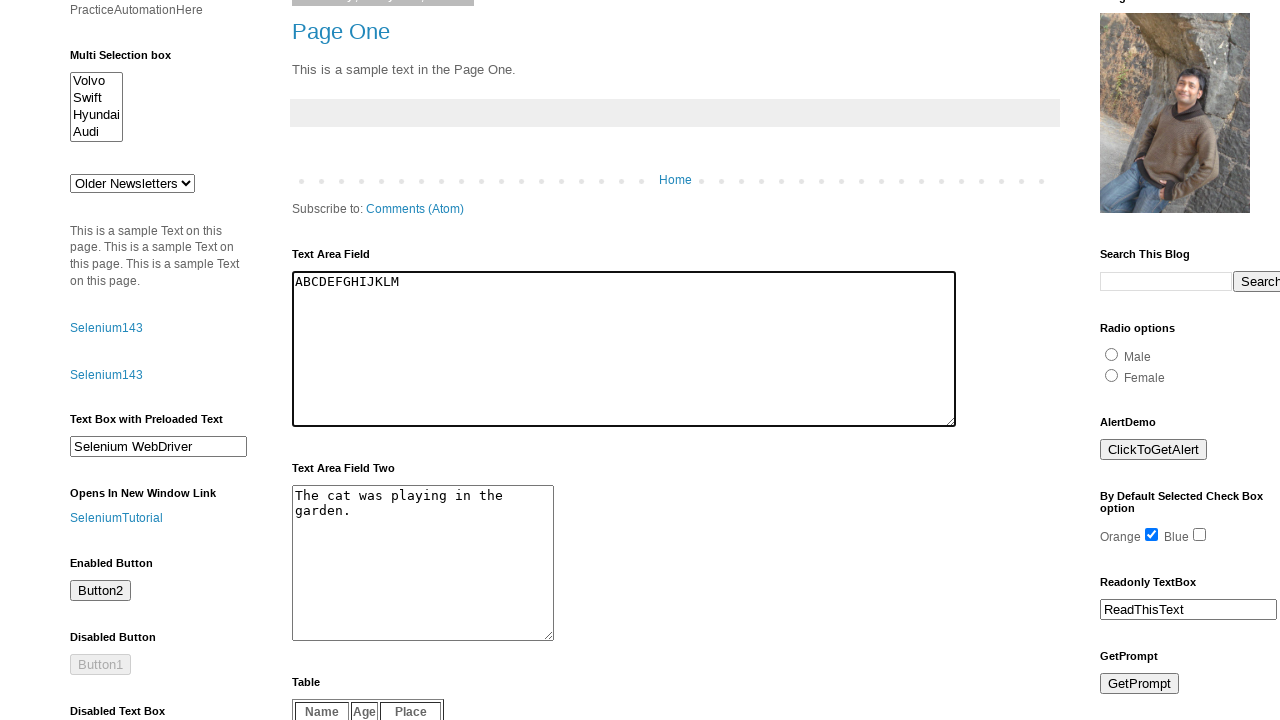

Pressed Shift+N in first textarea on #ta1
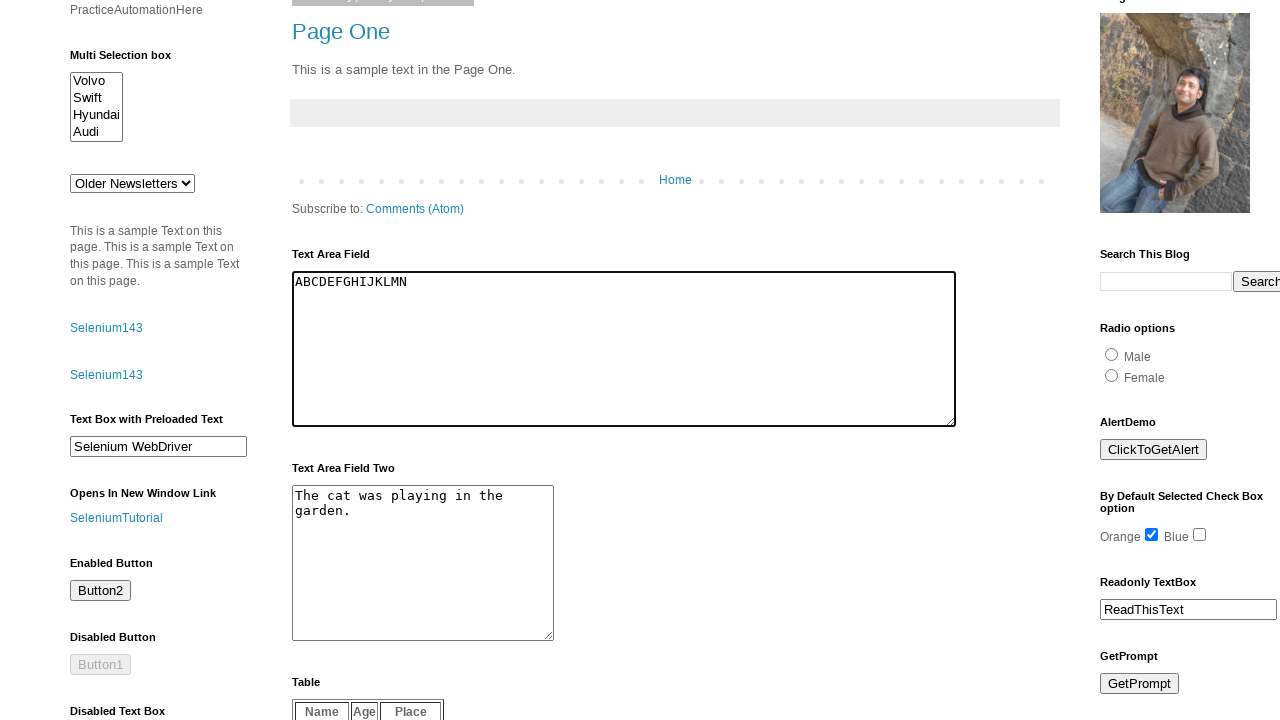

Pressed Shift+O in first textarea on #ta1
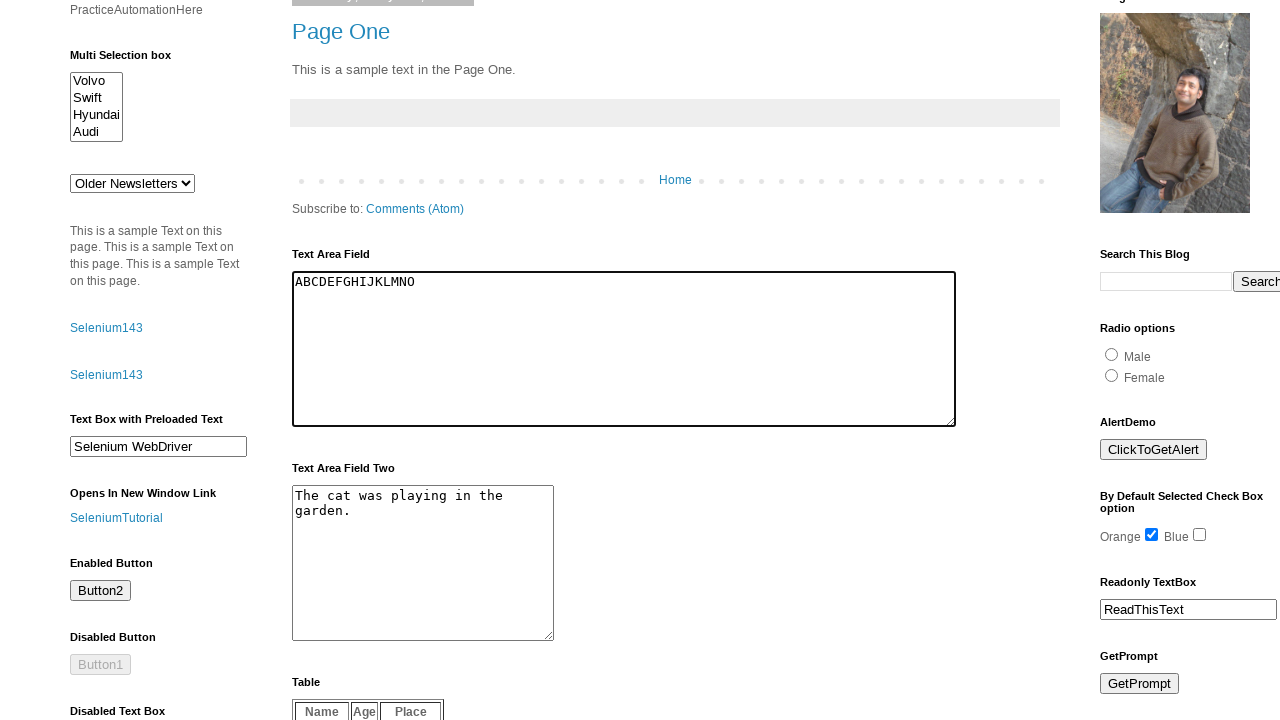

Pressed Shift+P in first textarea on #ta1
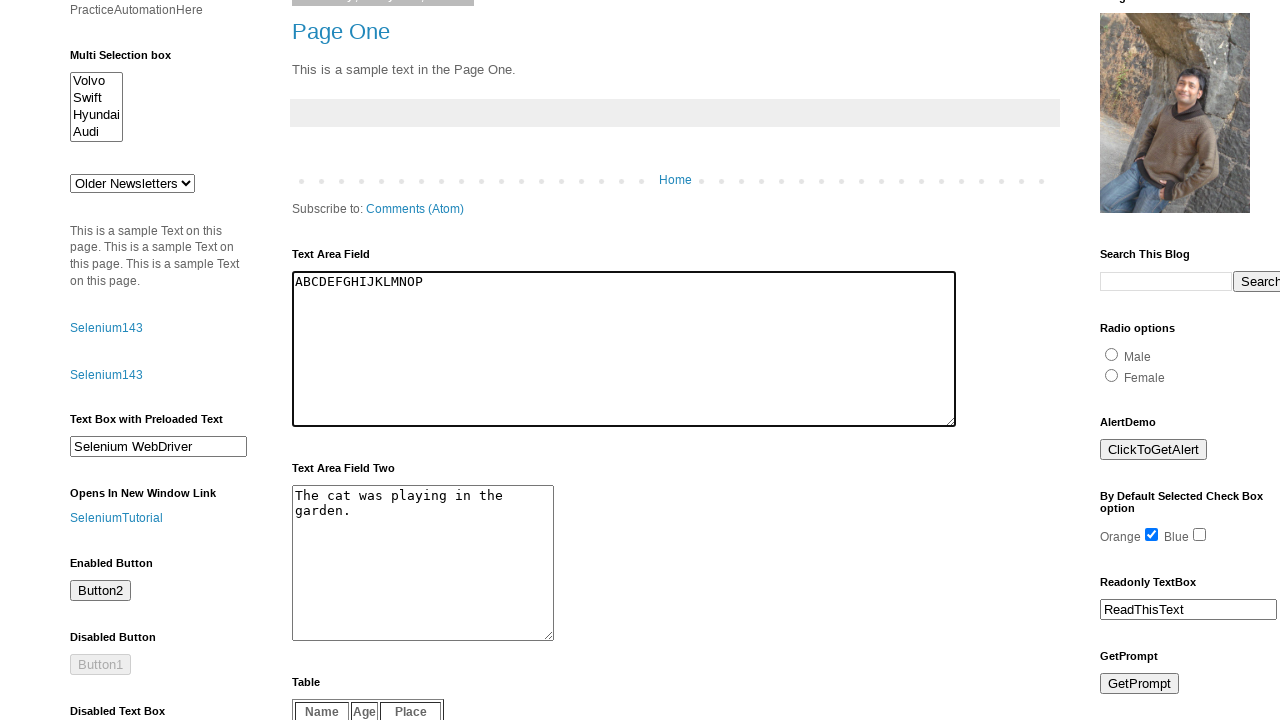

Pressed Shift+Q in first textarea on #ta1
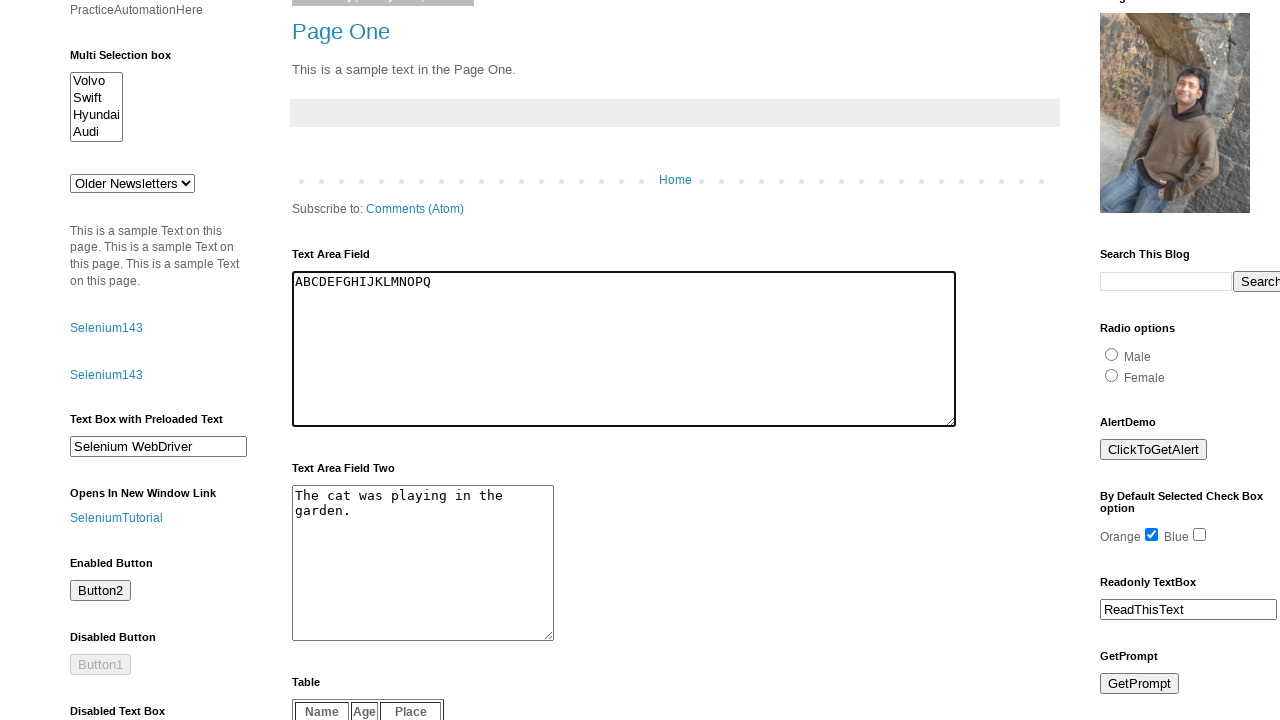

Pressed Shift+R in first textarea on #ta1
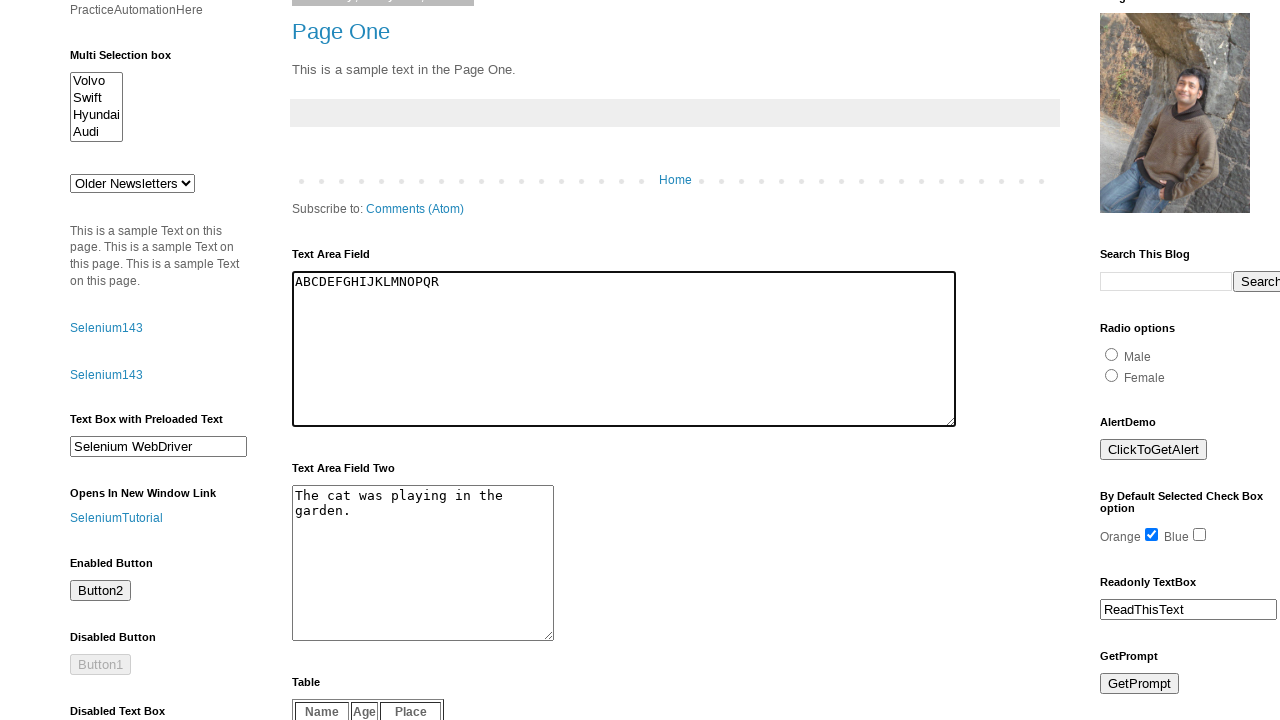

Pressed Shift+S in first textarea on #ta1
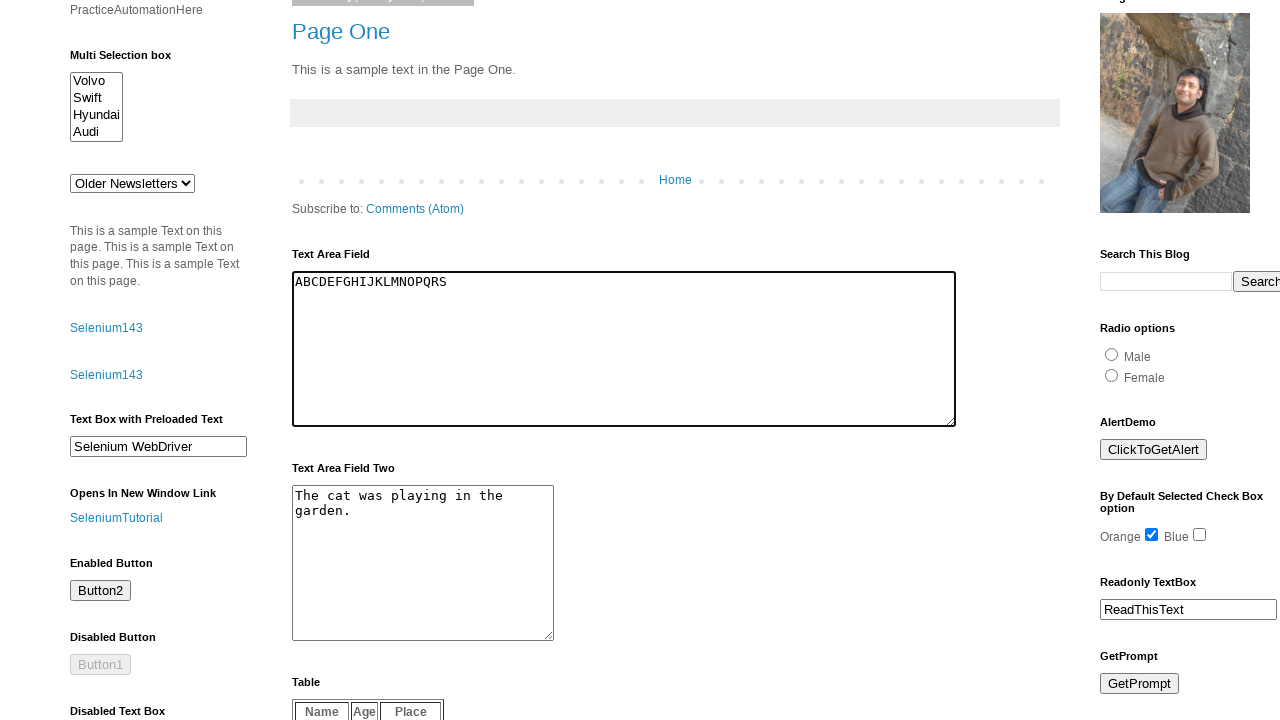

Pressed Shift+T in first textarea on #ta1
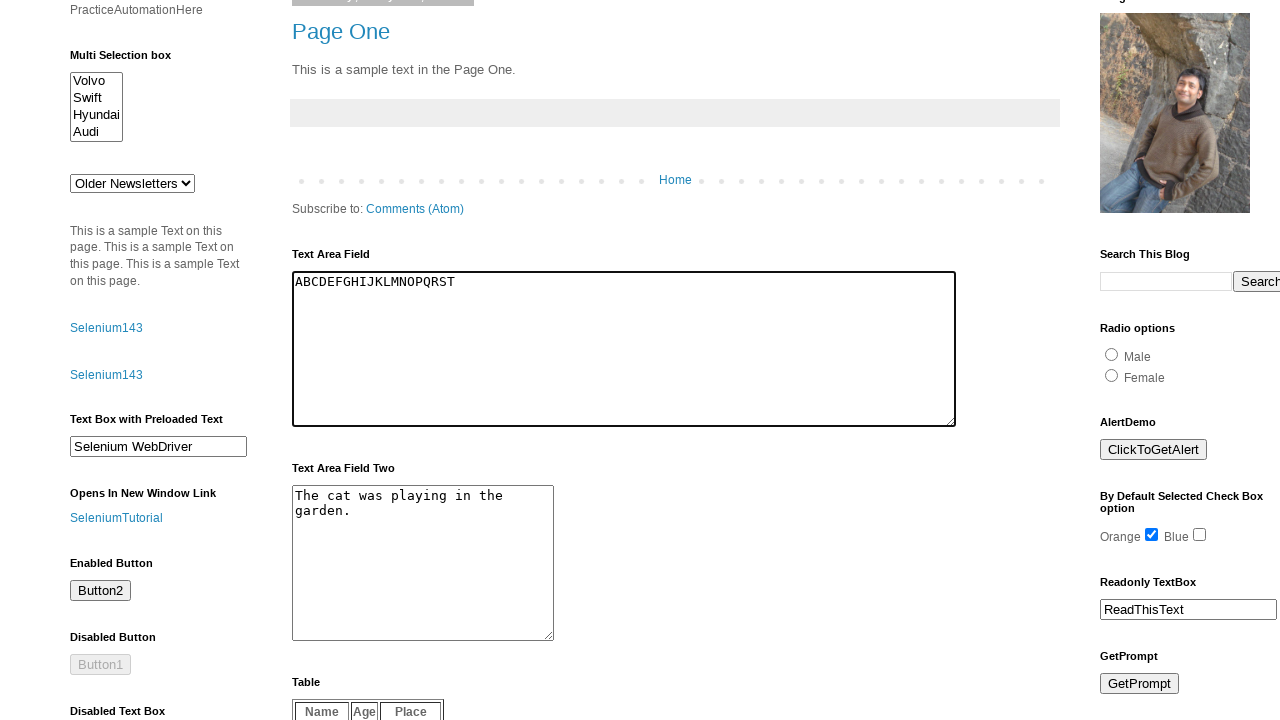

Pressed Shift+U in first textarea on #ta1
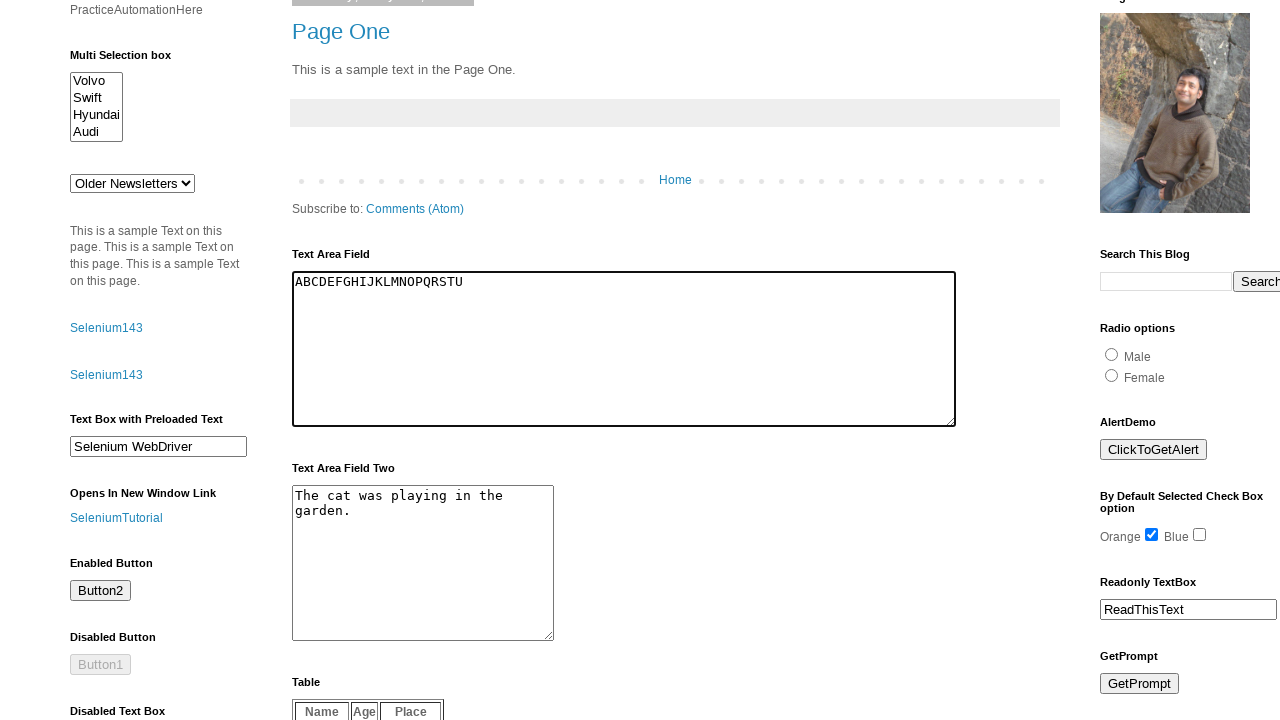

Pressed Shift+V in first textarea on #ta1
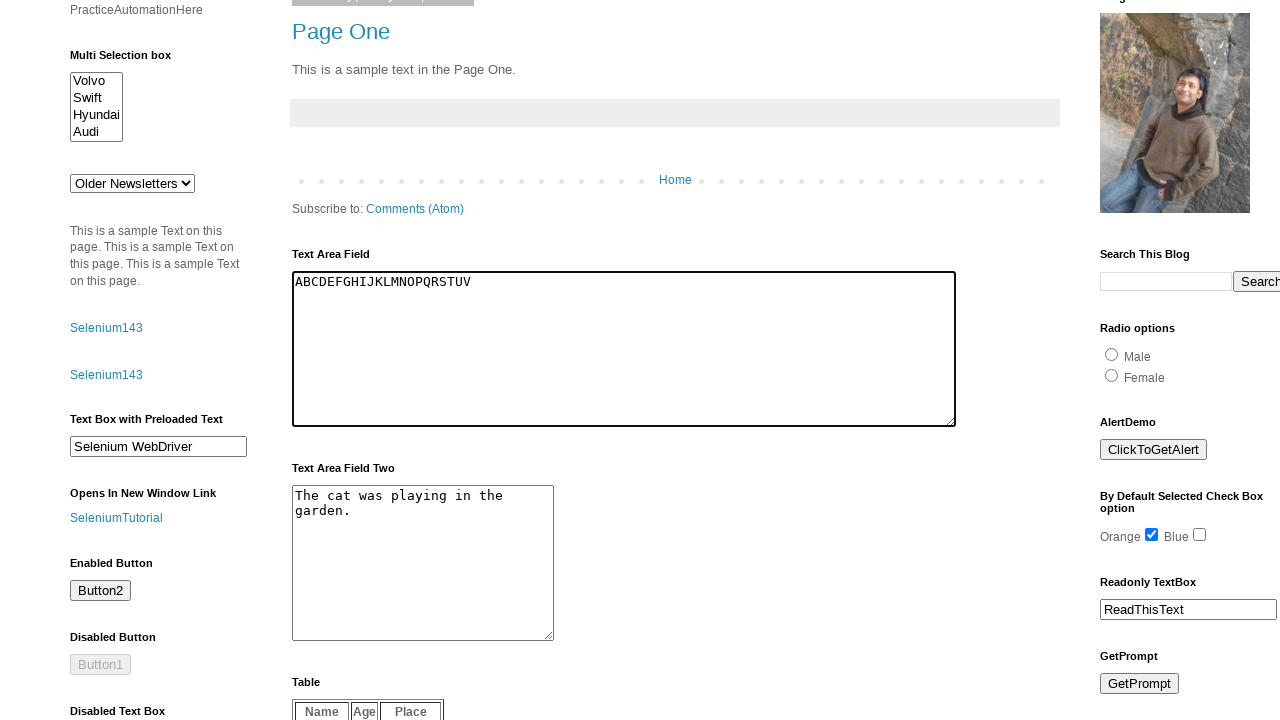

Pressed Shift+W in first textarea on #ta1
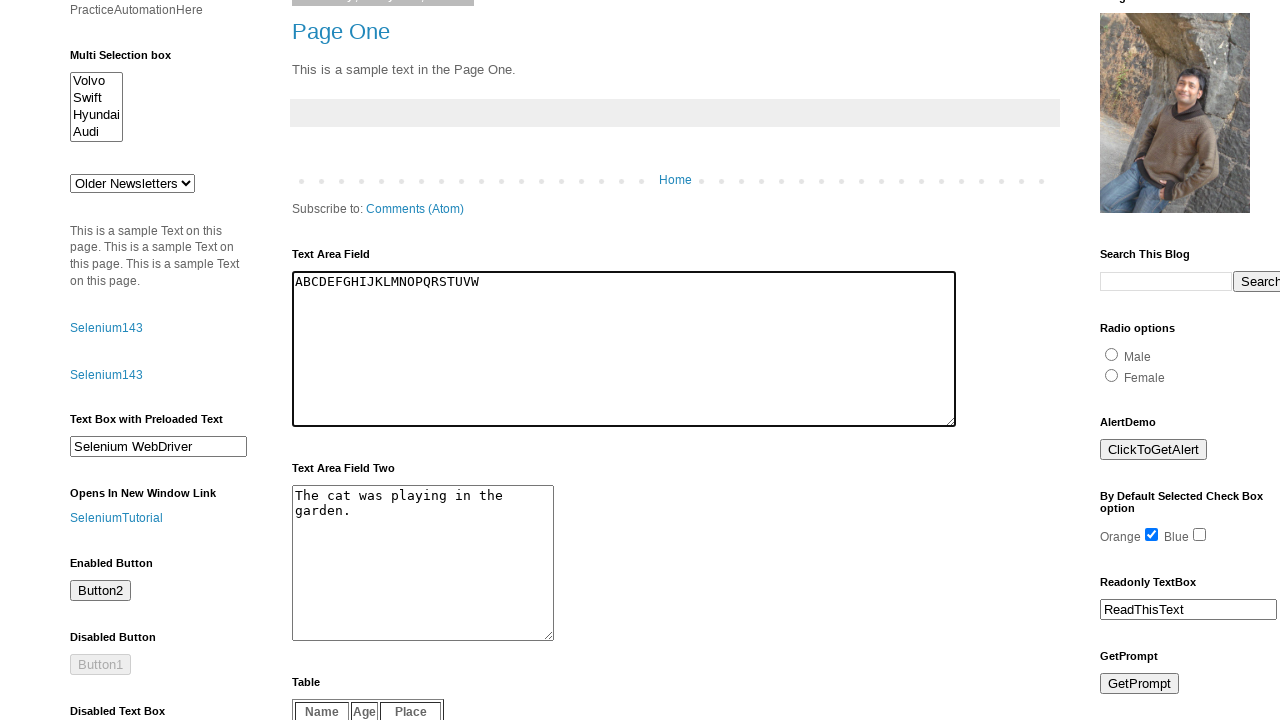

Pressed Shift+X in first textarea on #ta1
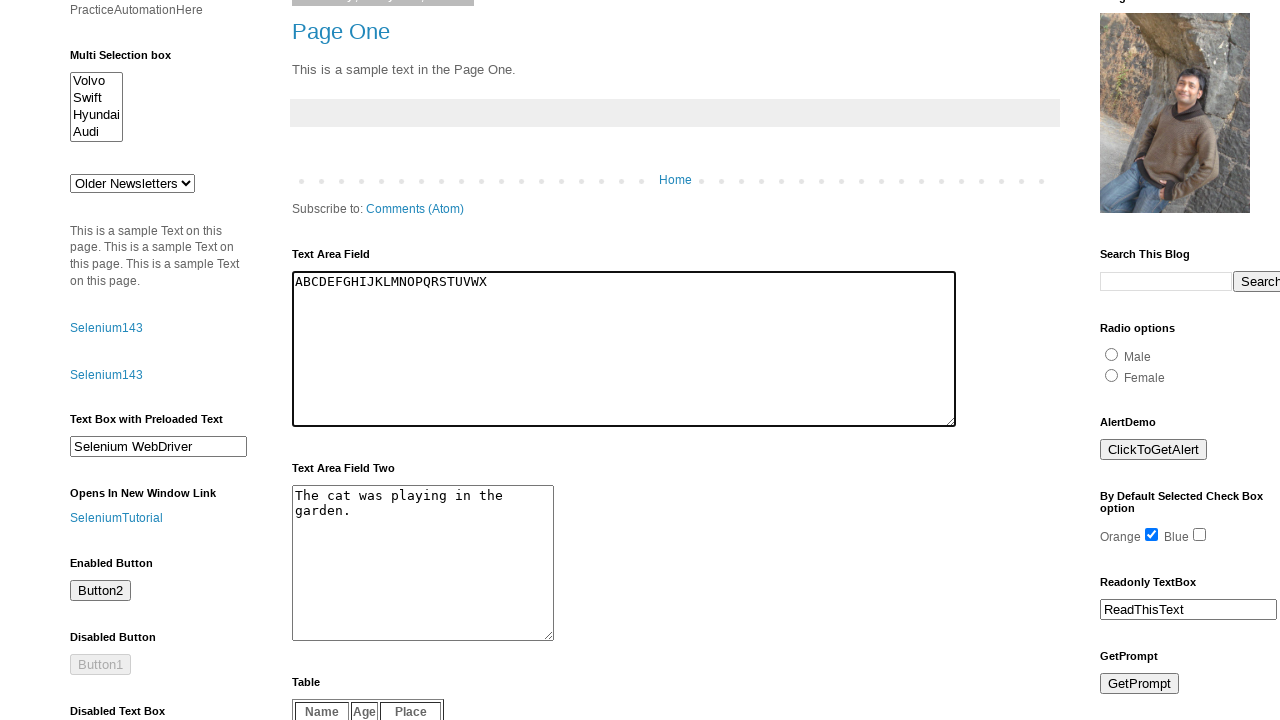

Pressed Shift+Y in first textarea on #ta1
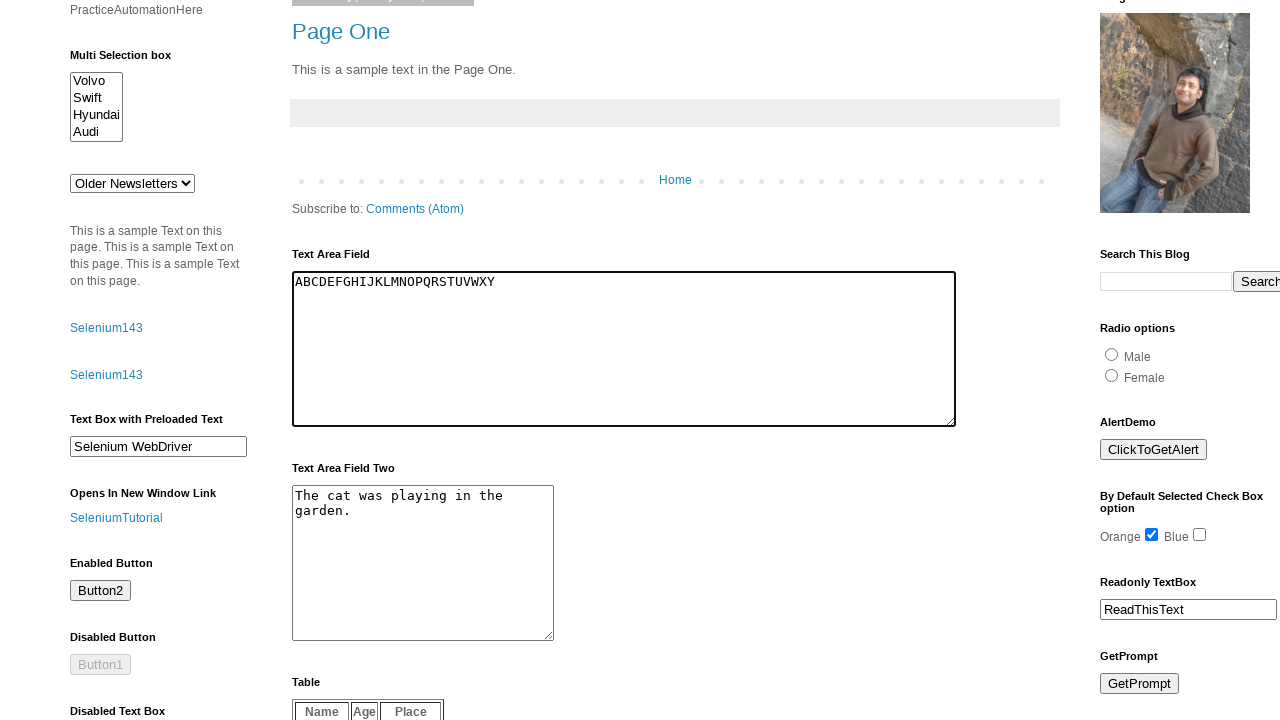

Pressed Shift+Z in first textarea on #ta1
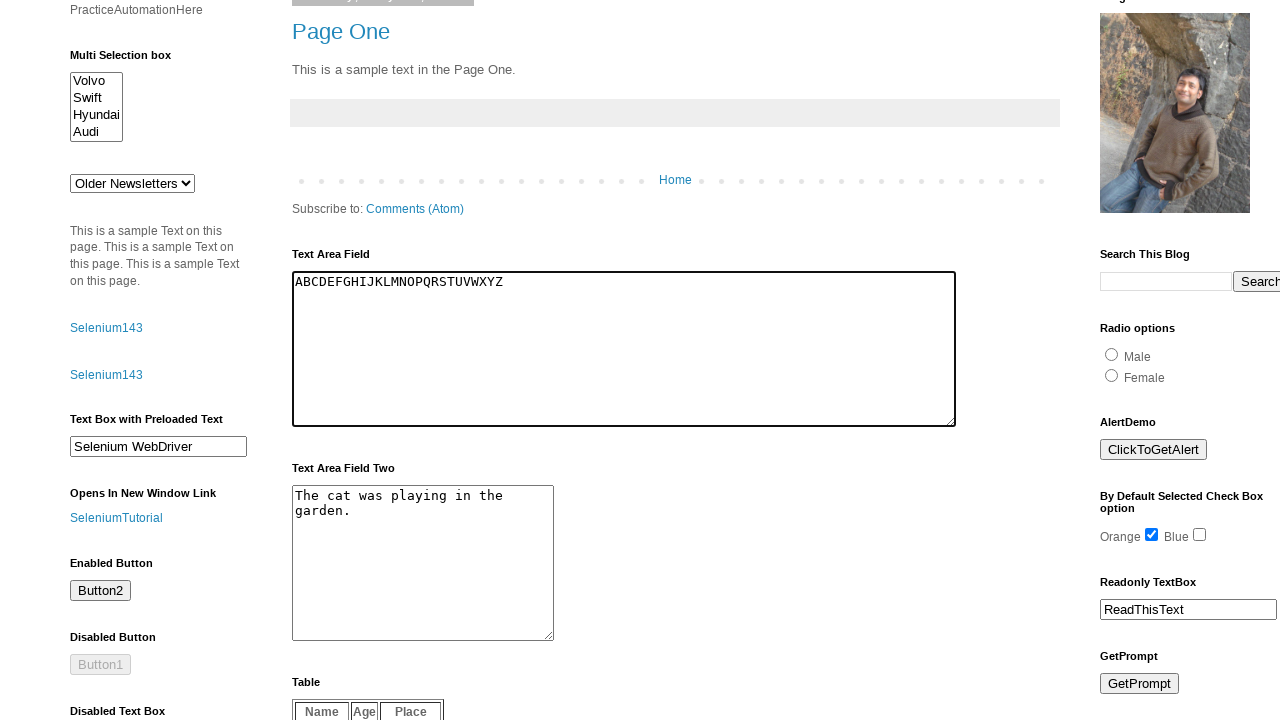

Selected all text in first textarea using Control+A on #ta1
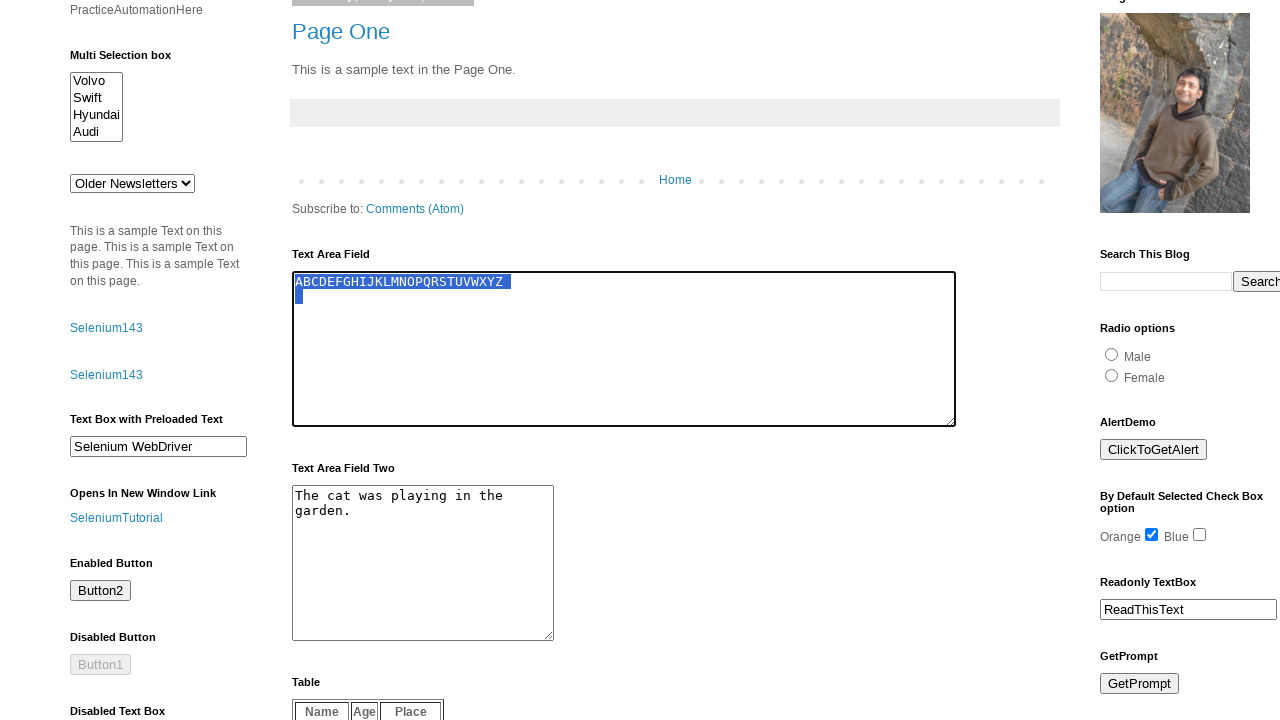

Copied selected text from first textarea using Control+C on #ta1
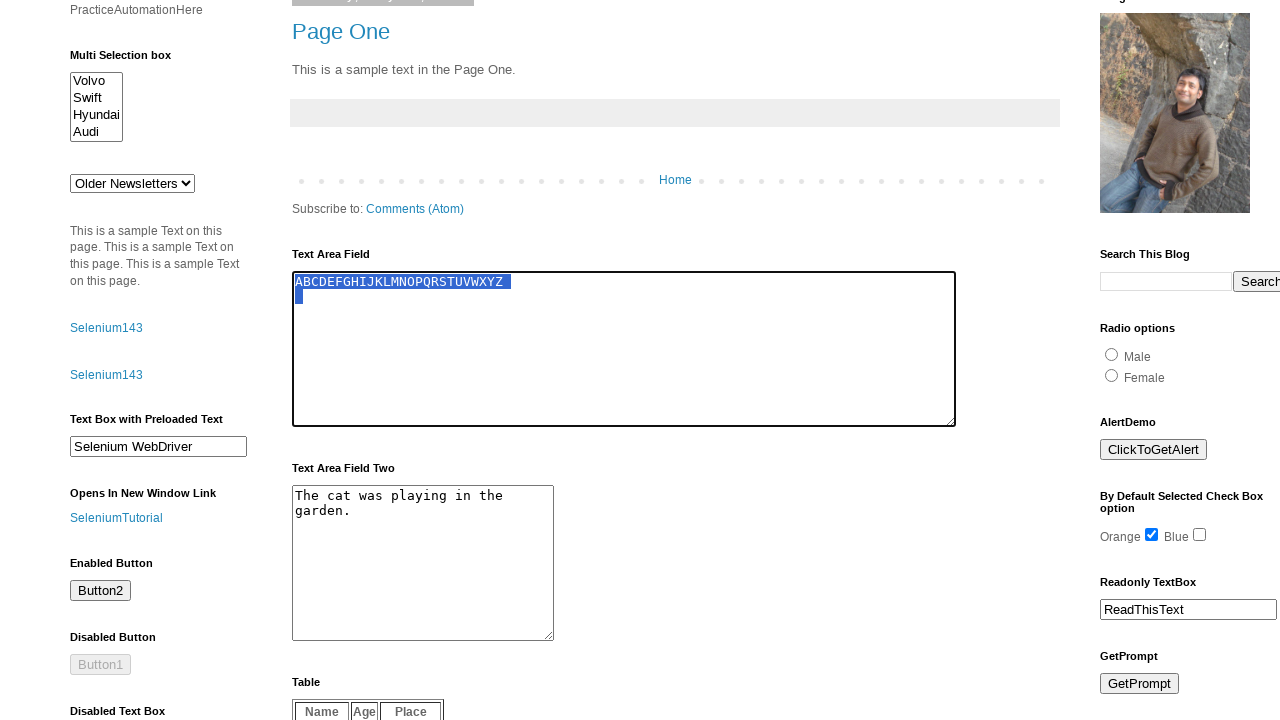

Cleared second textarea on xpath=//div[@id='HTML11']/div/textarea
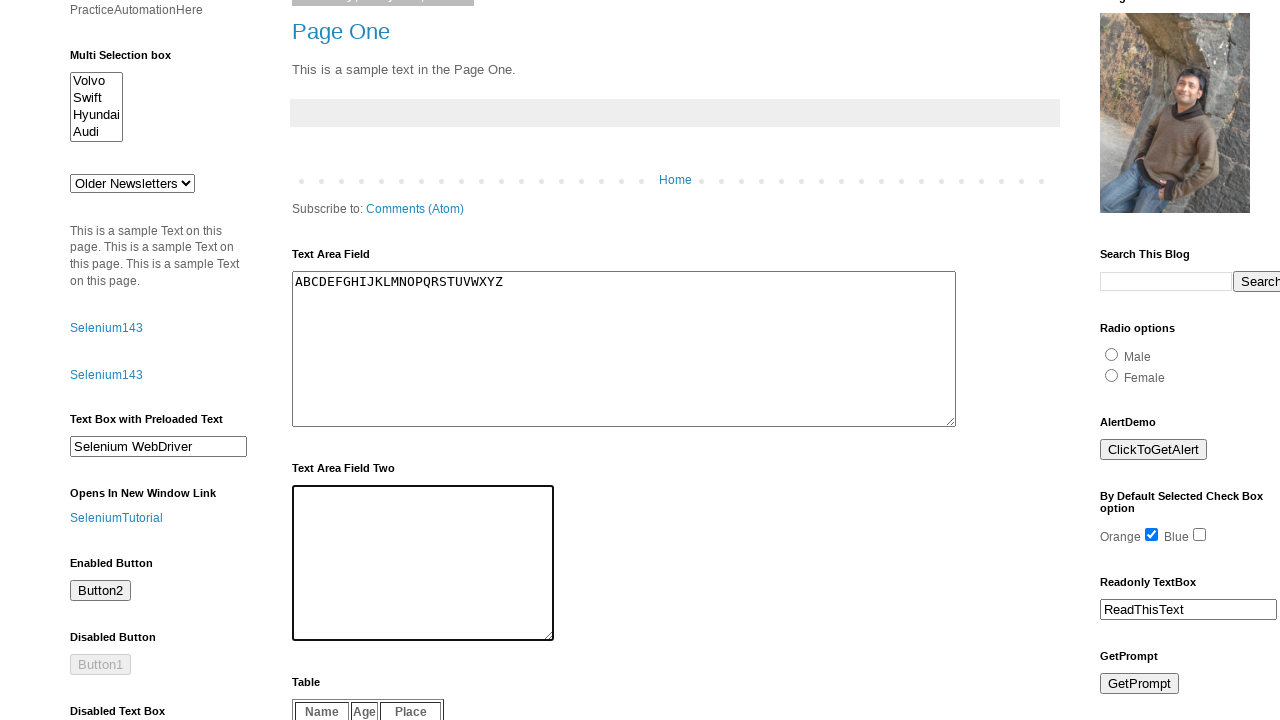

Pasted copied text into second textarea using Control+V on xpath=//div[@id='HTML11']/div/textarea
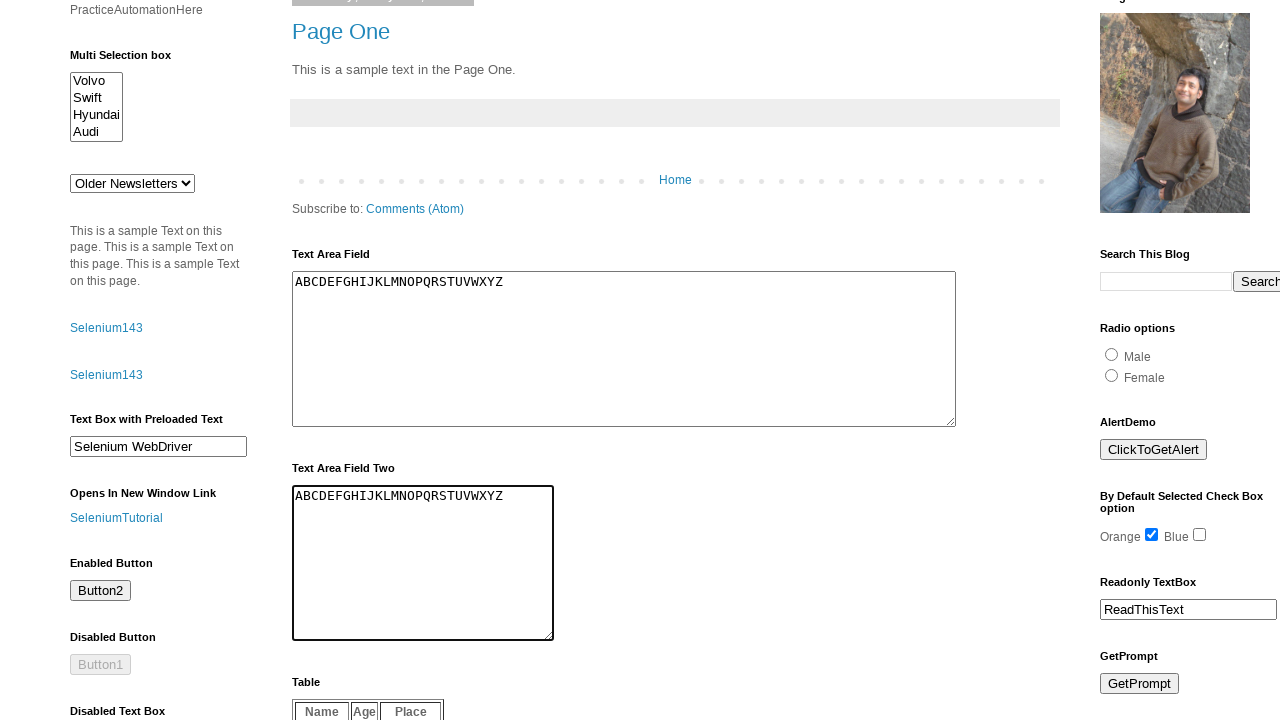

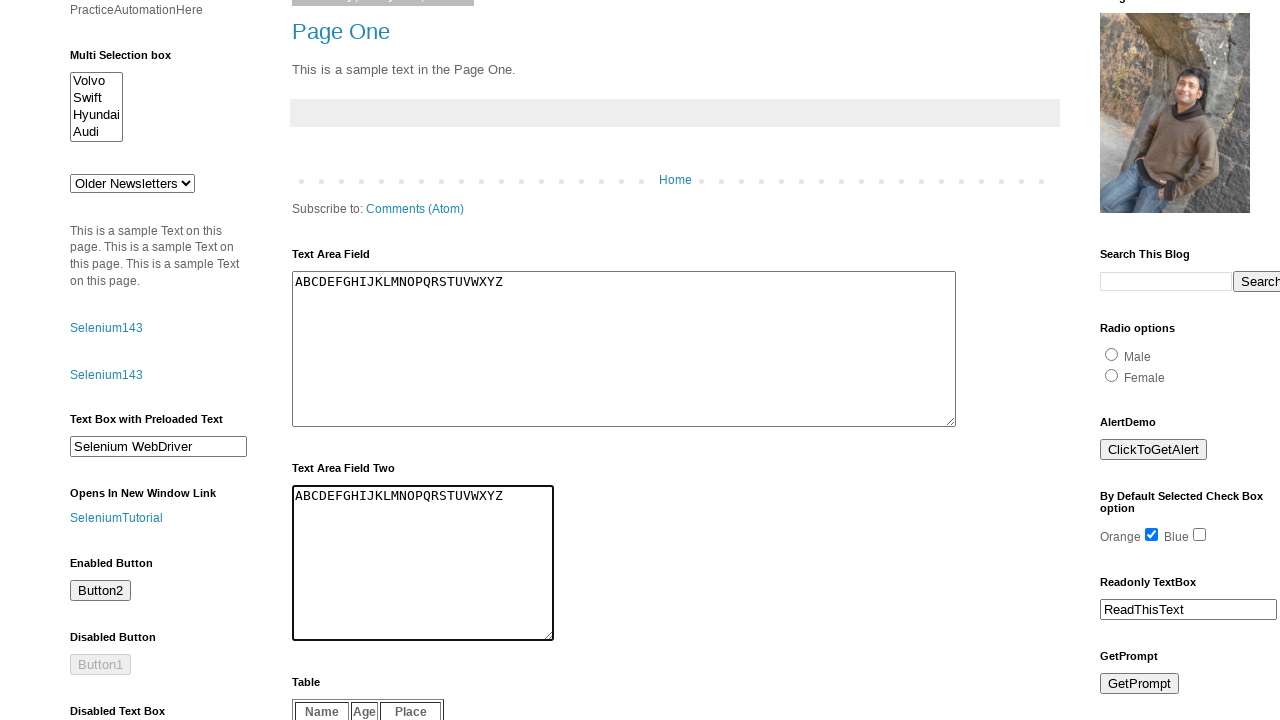